Tests right-click context menu functionality by performing a right-click action on a designated element to trigger a context menu

Starting URL: https://swisnl.github.io/jQuery-contextMenu/demo.html

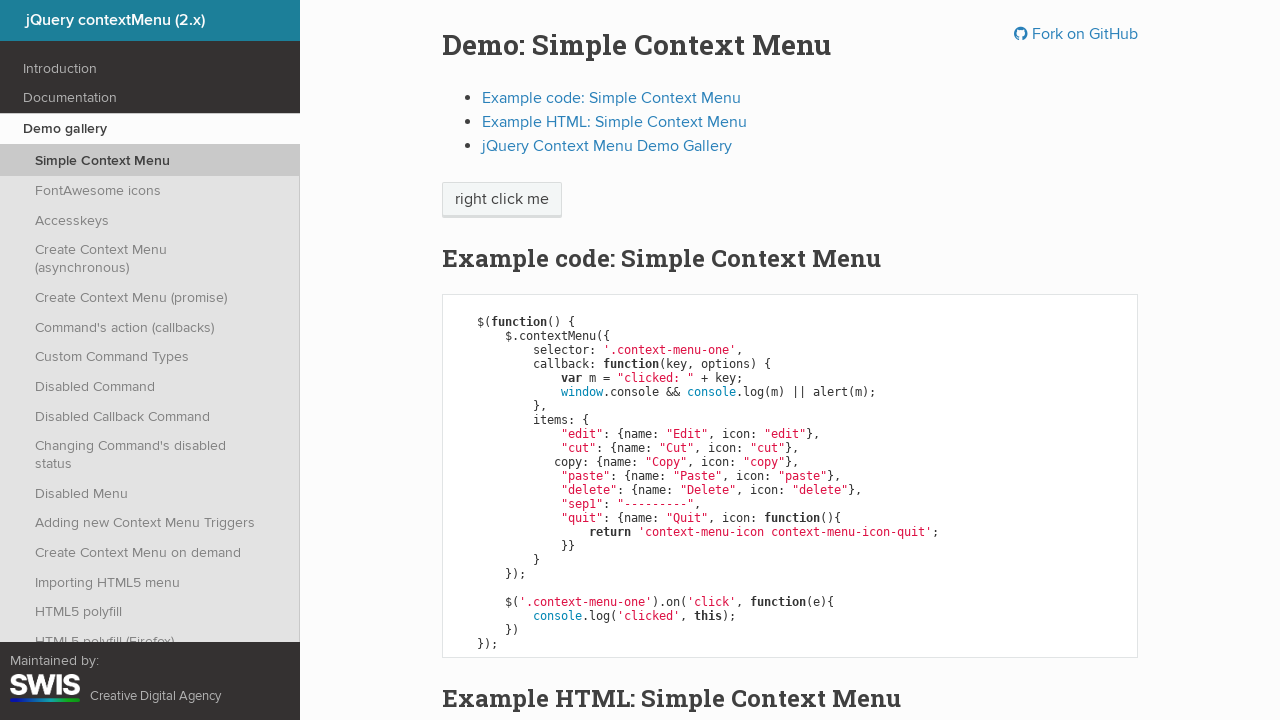

Located the 'right click me' element
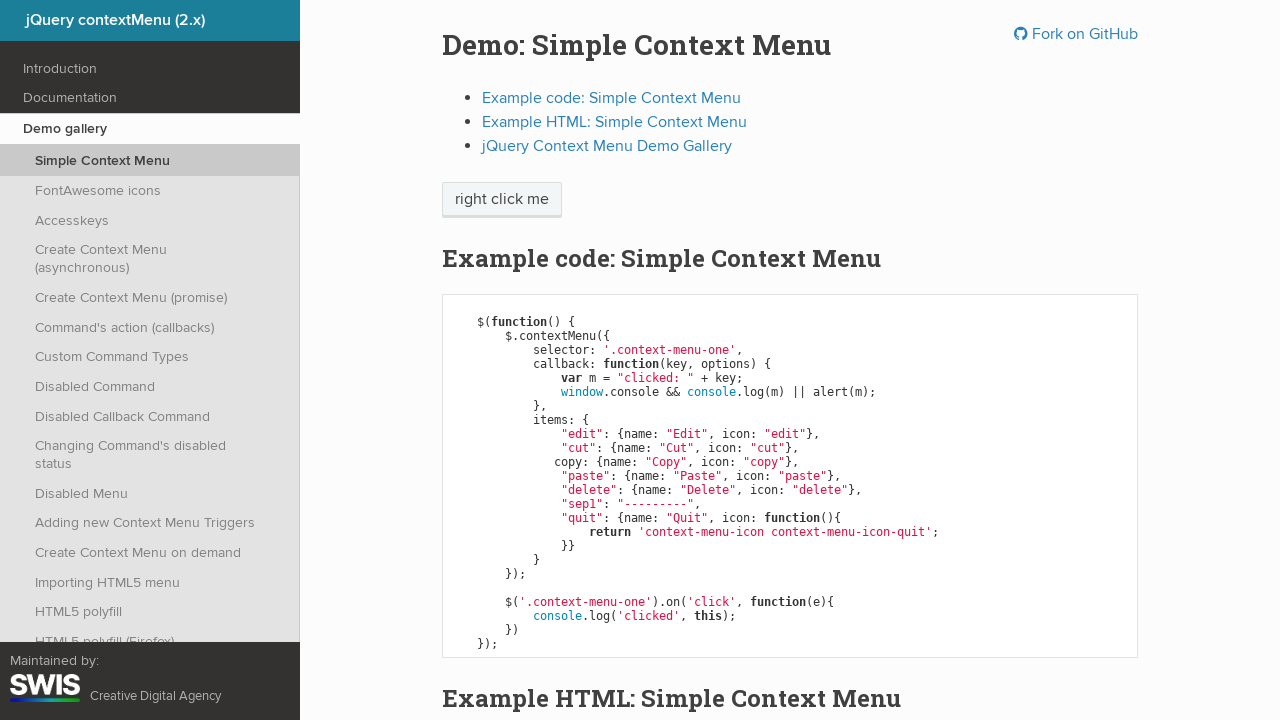

Performed right-click action on the element at (502, 200) on xpath=//span[text()='right click me']
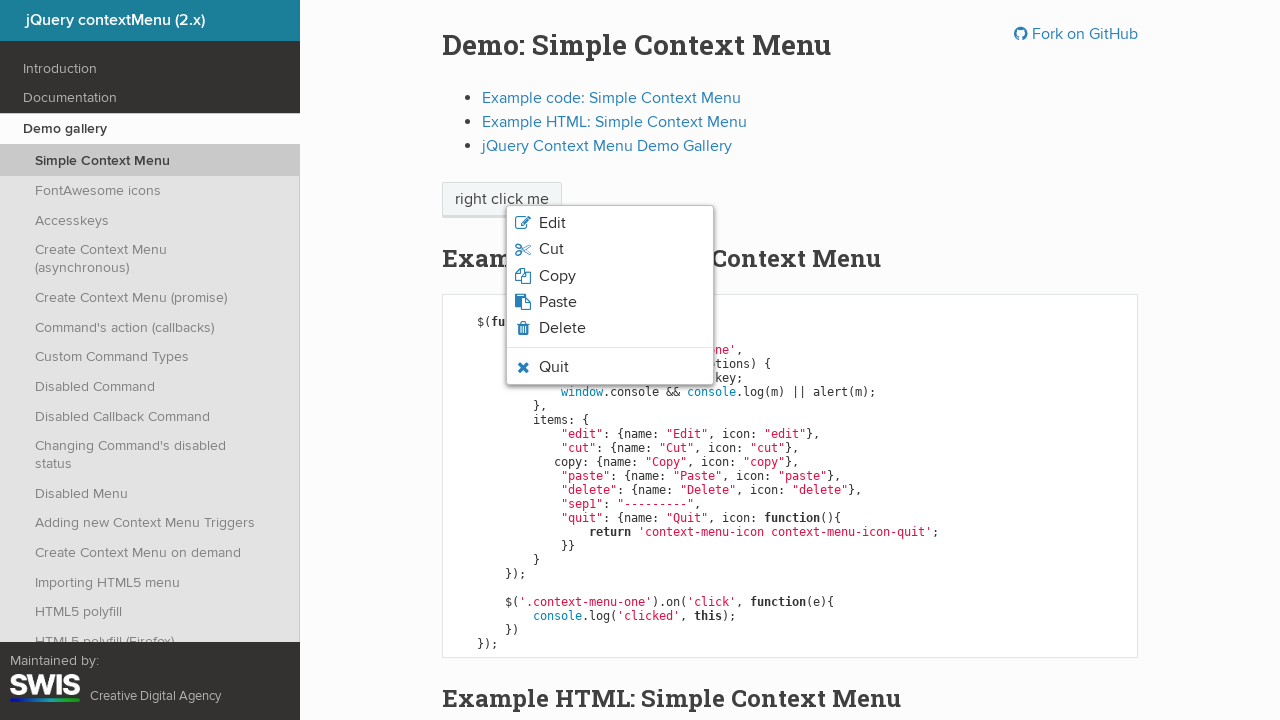

Context menu appeared and is visible
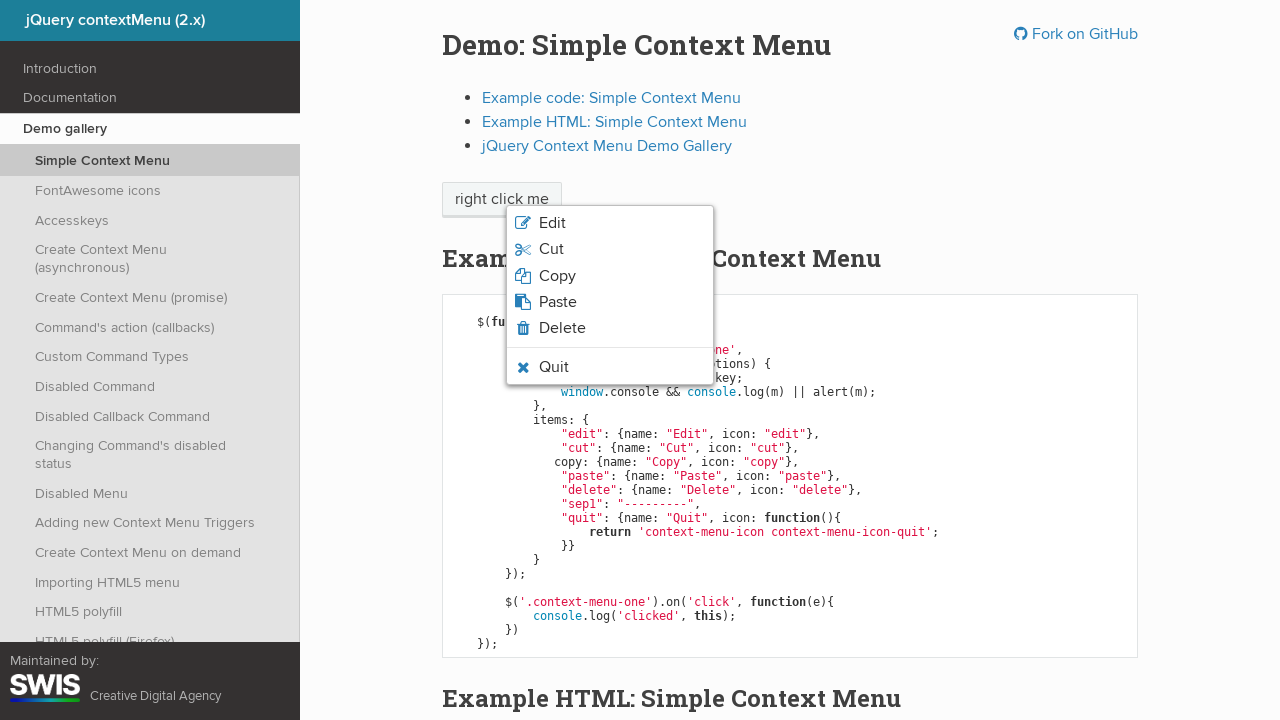

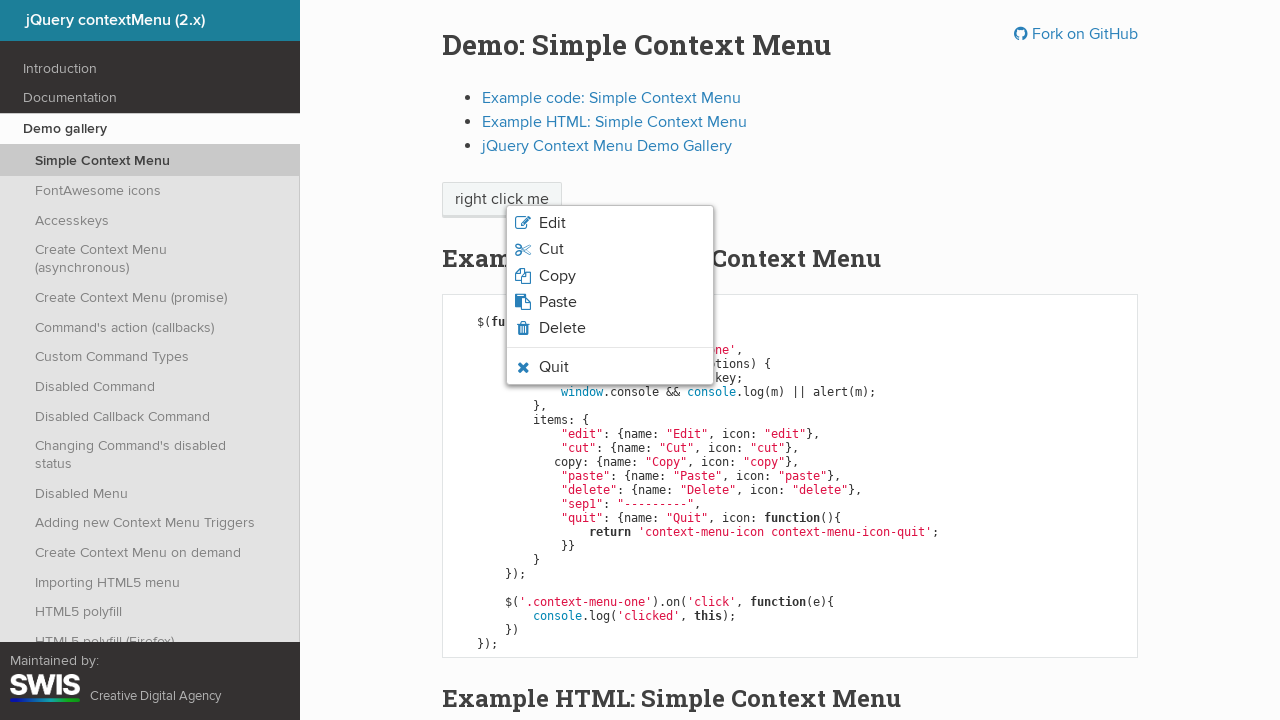